Tests JavaScript alert handling by clicking the first alert button, accepting the alert, and verifying the success message is displayed

Starting URL: https://the-internet.herokuapp.com/javascript_alerts

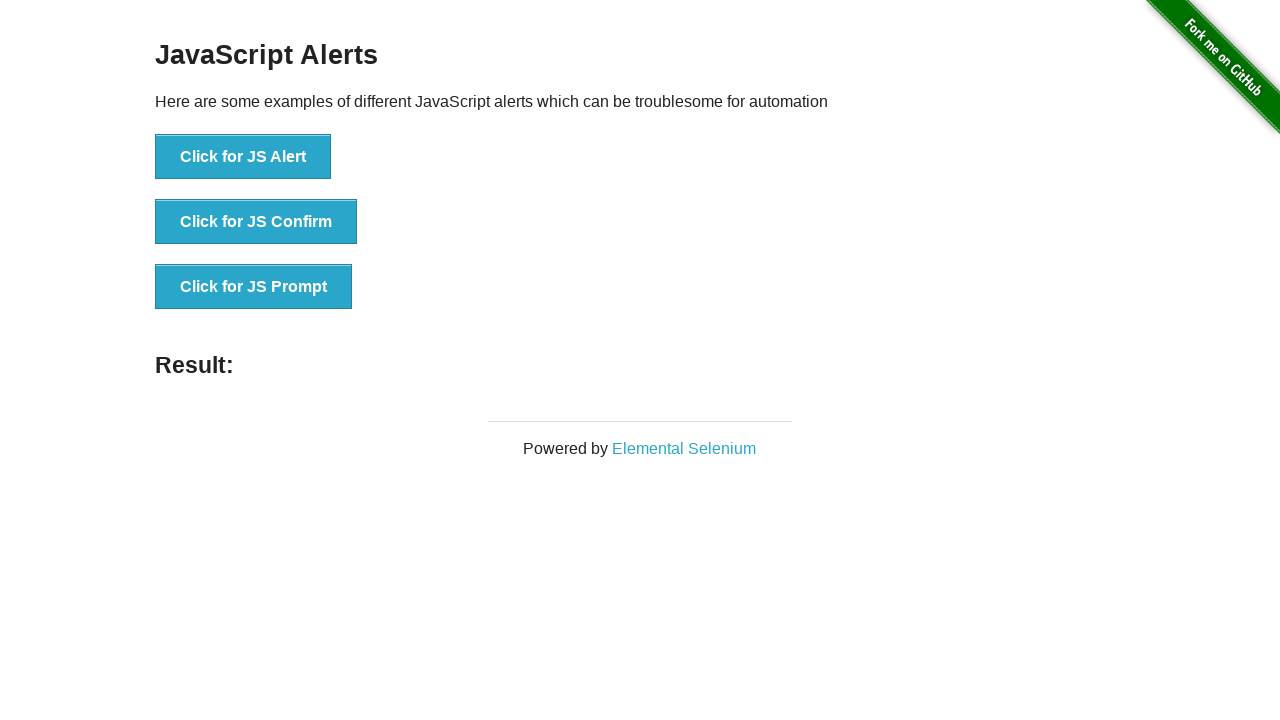

Clicked the first alert button to trigger JavaScript alert at (243, 157) on xpath=//*[text()='Click for JS Alert']
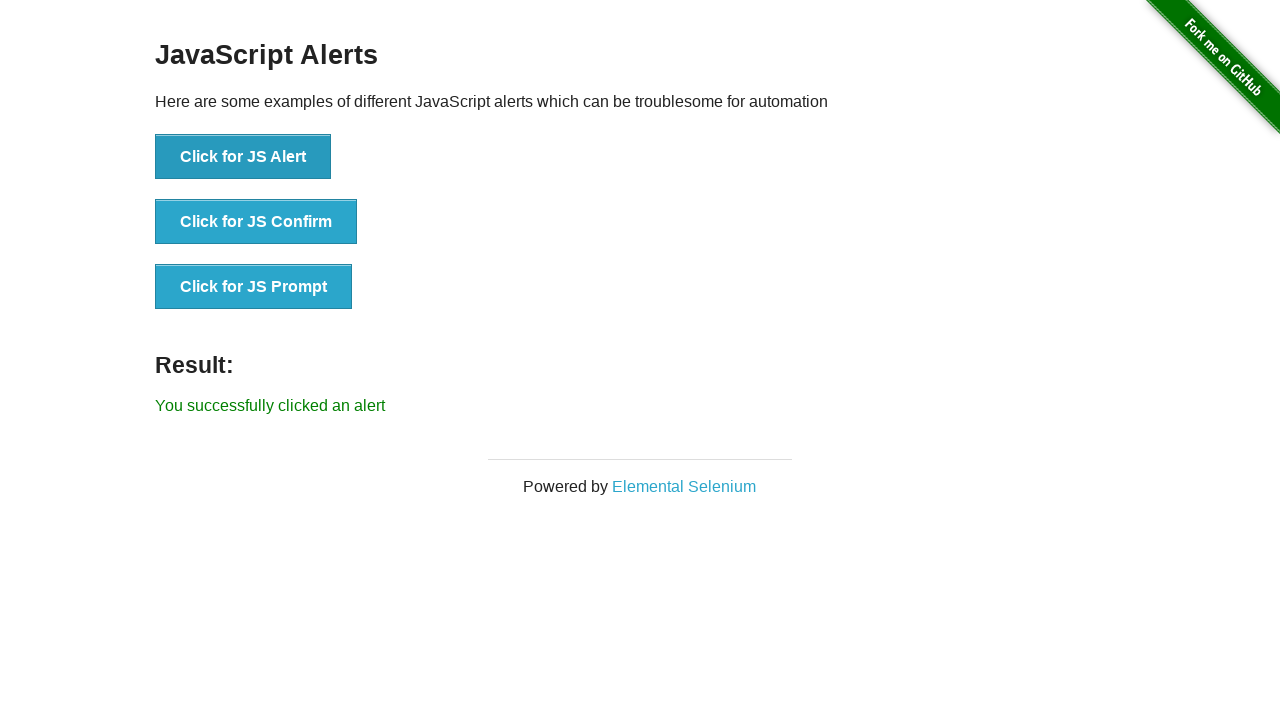

Set up dialog handler to accept alerts
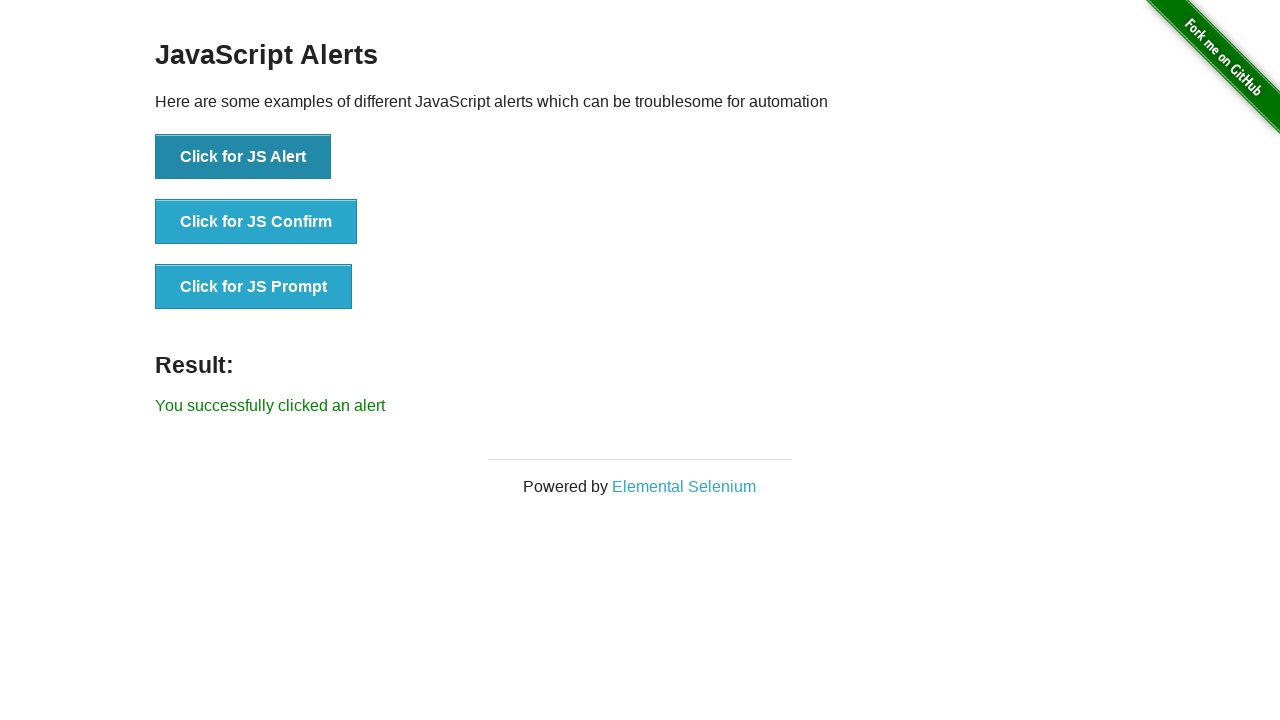

Clicked the alert button again to trigger the alert dialog at (243, 157) on xpath=//*[text()='Click for JS Alert']
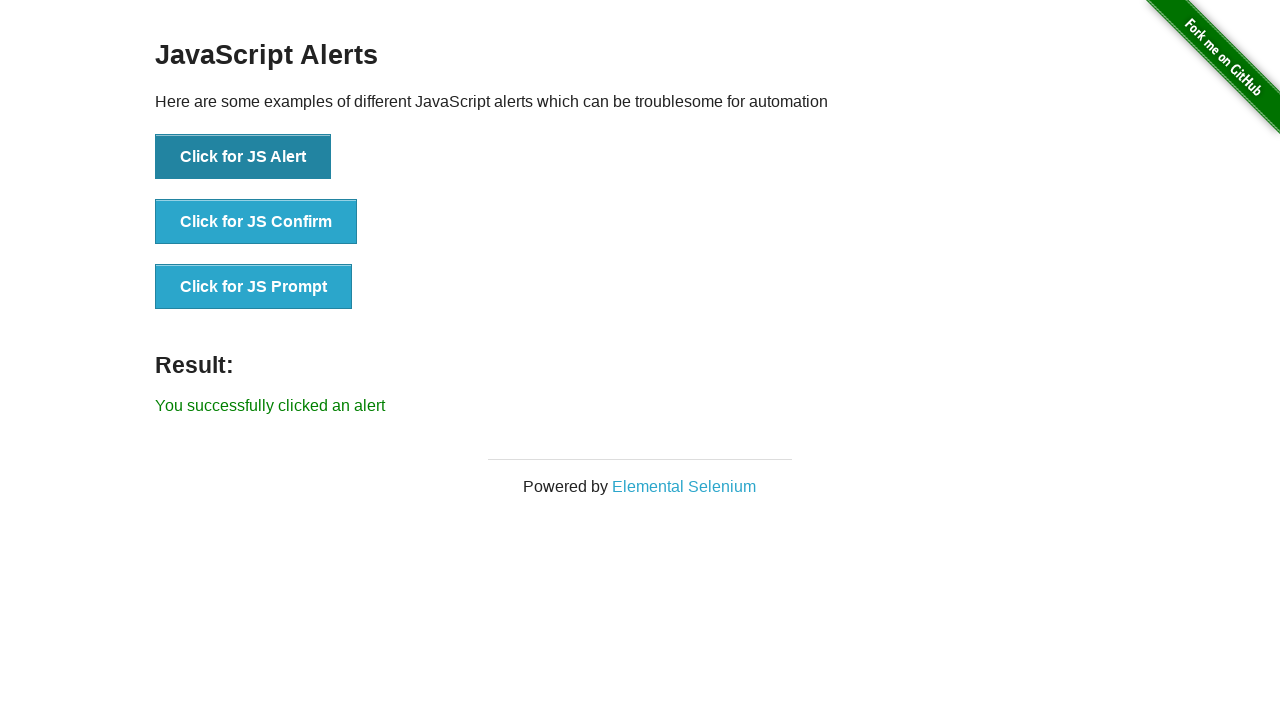

Waited for the result message element to appear
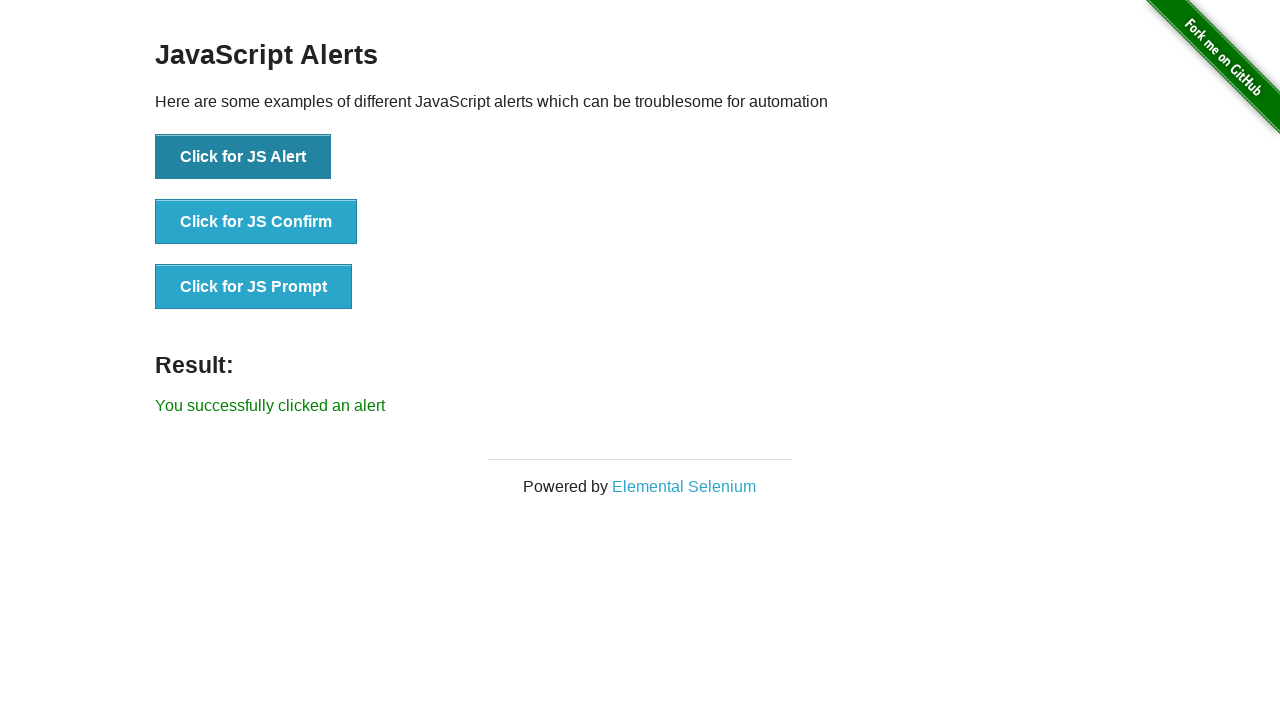

Retrieved the result message text content
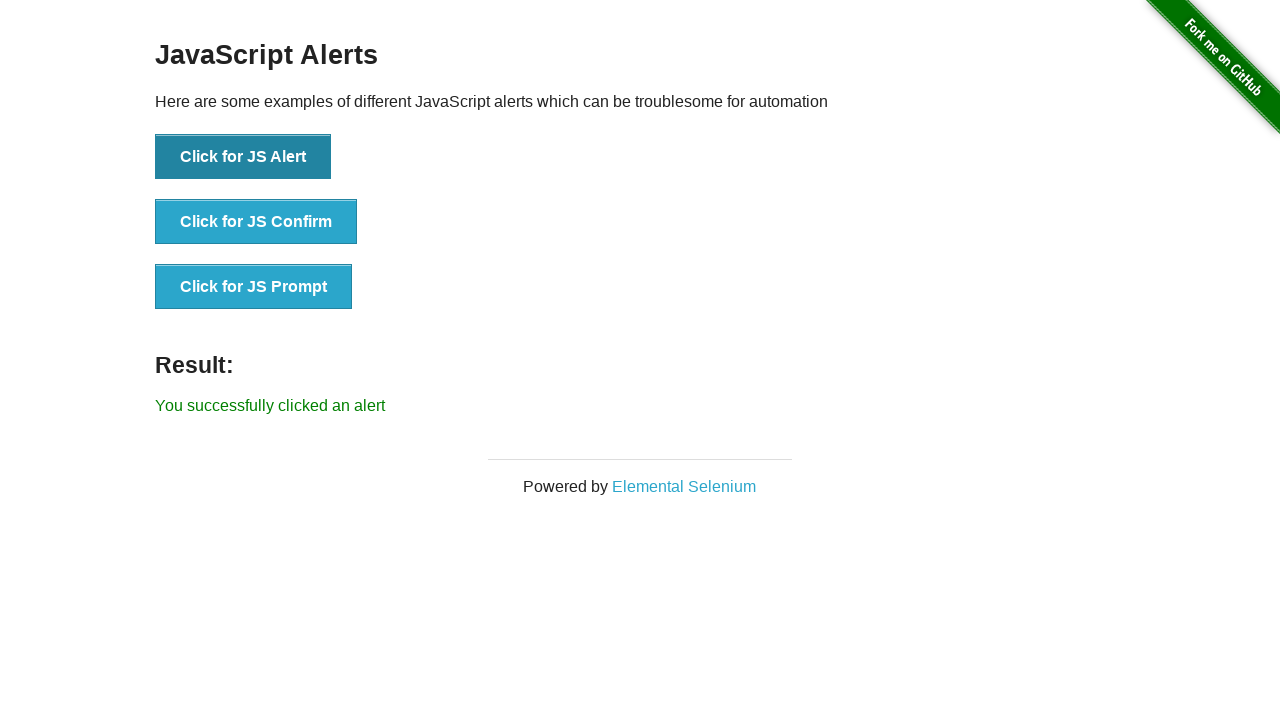

Verified that the success message 'You successfully clicked an alert' is displayed
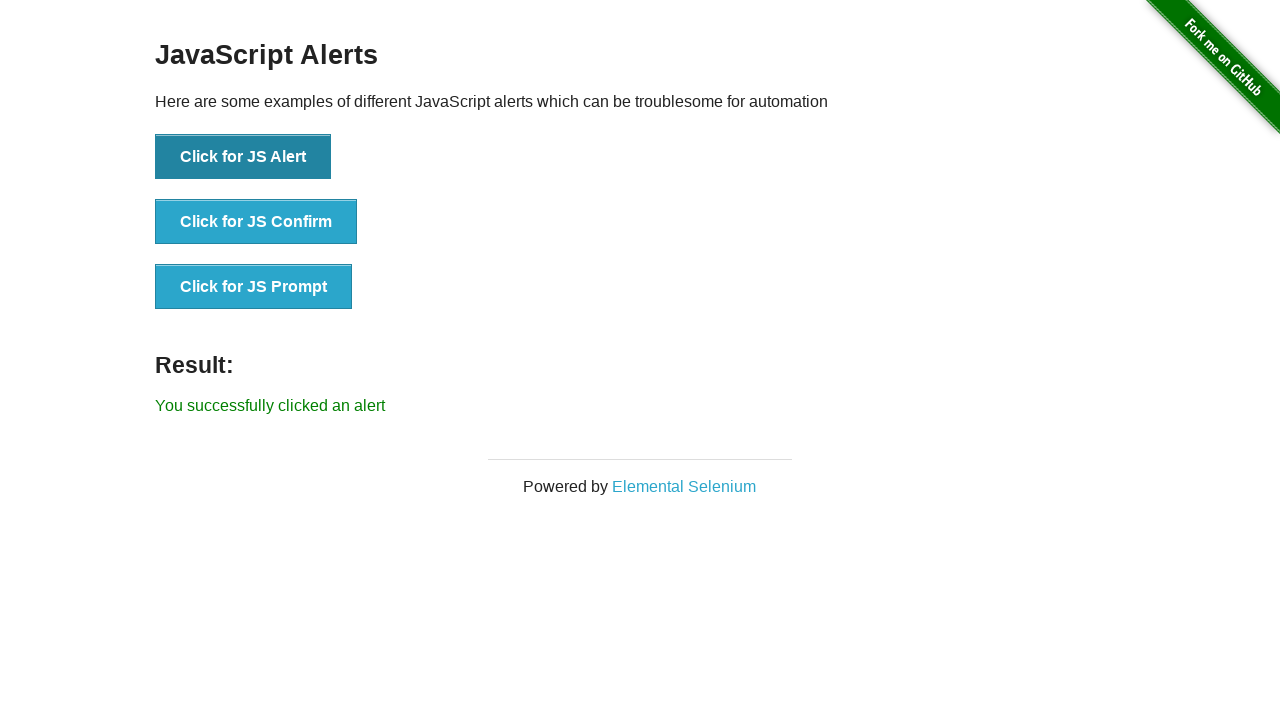

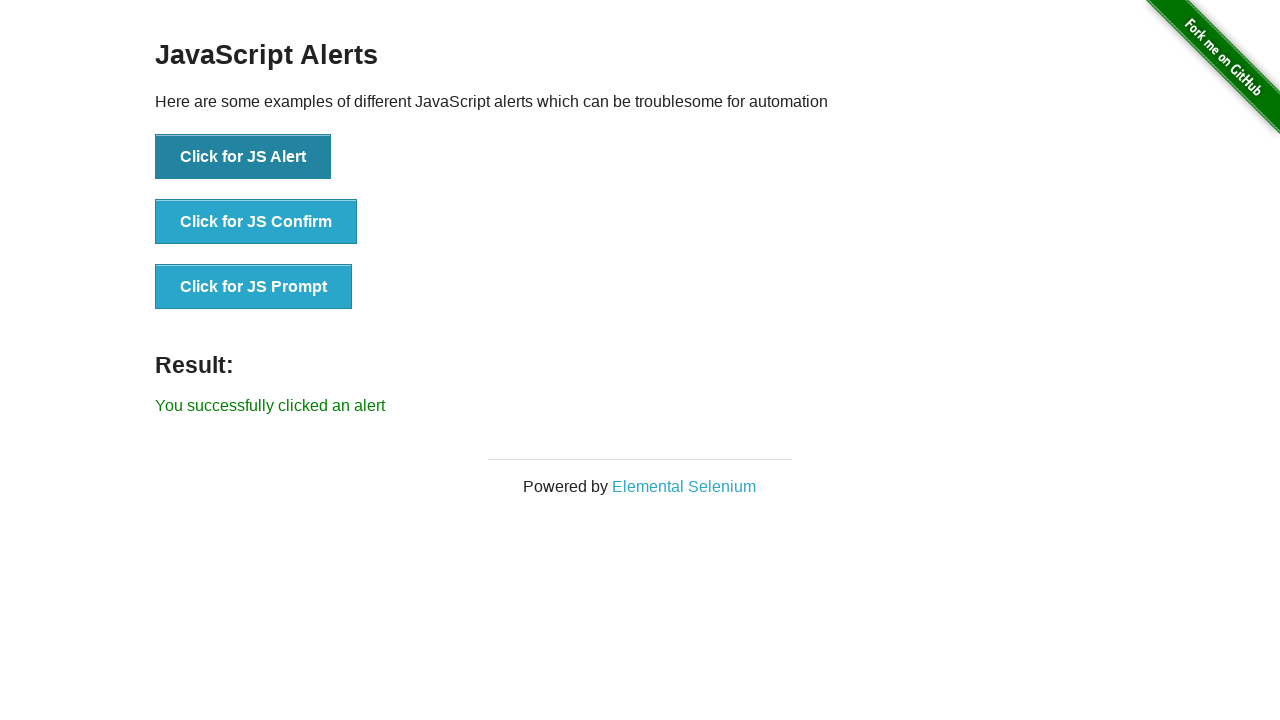